Tests calendar date picker functionality by opening the date picker and selecting the 29th day from the available dates

Starting URL: https://seleniumpractise.blogspot.com/2016/08/how-to-handle-calendar-in-selenium.html

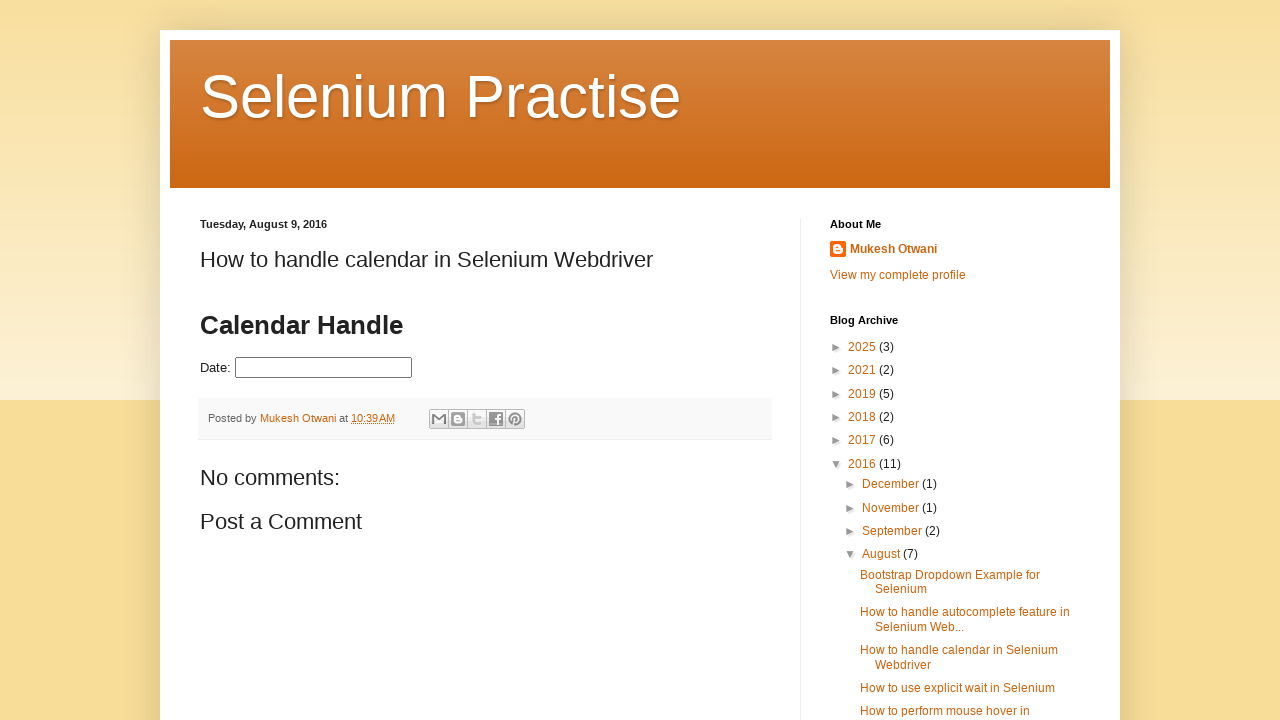

Clicked on date picker to open calendar at (324, 368) on #datepicker
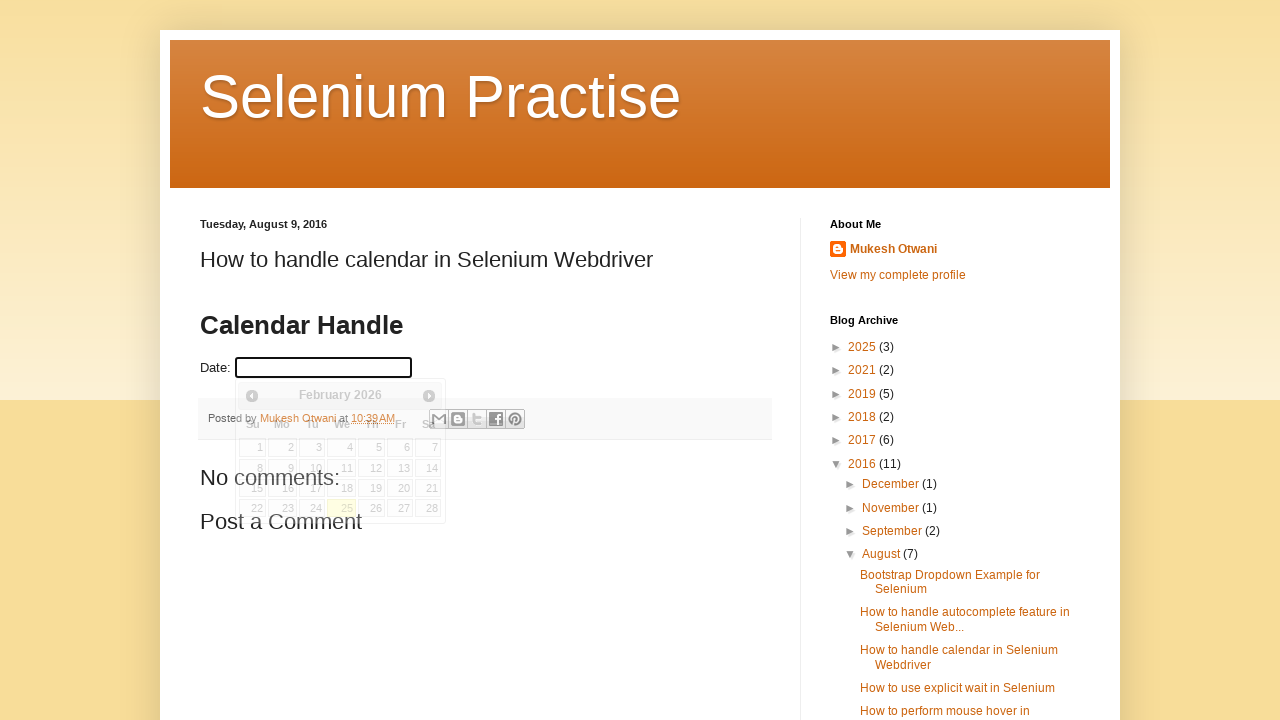

Calendar loaded and is visible
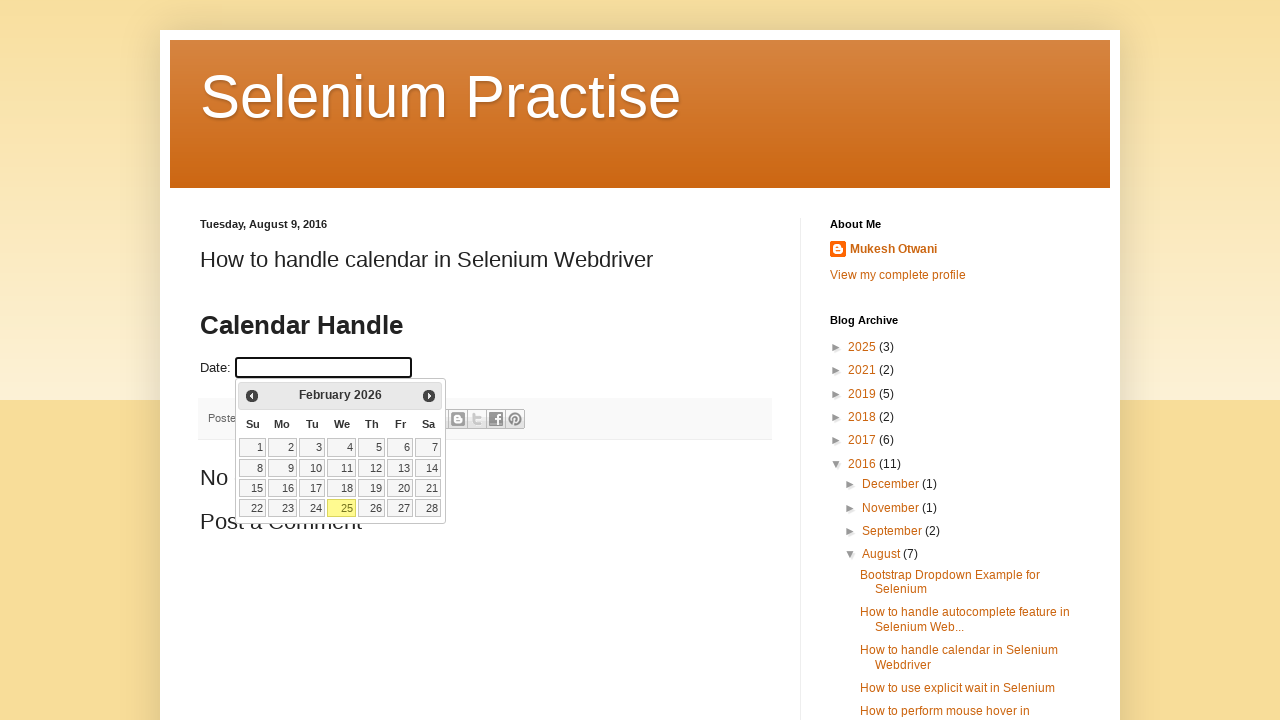

Retrieved all date elements from calendar
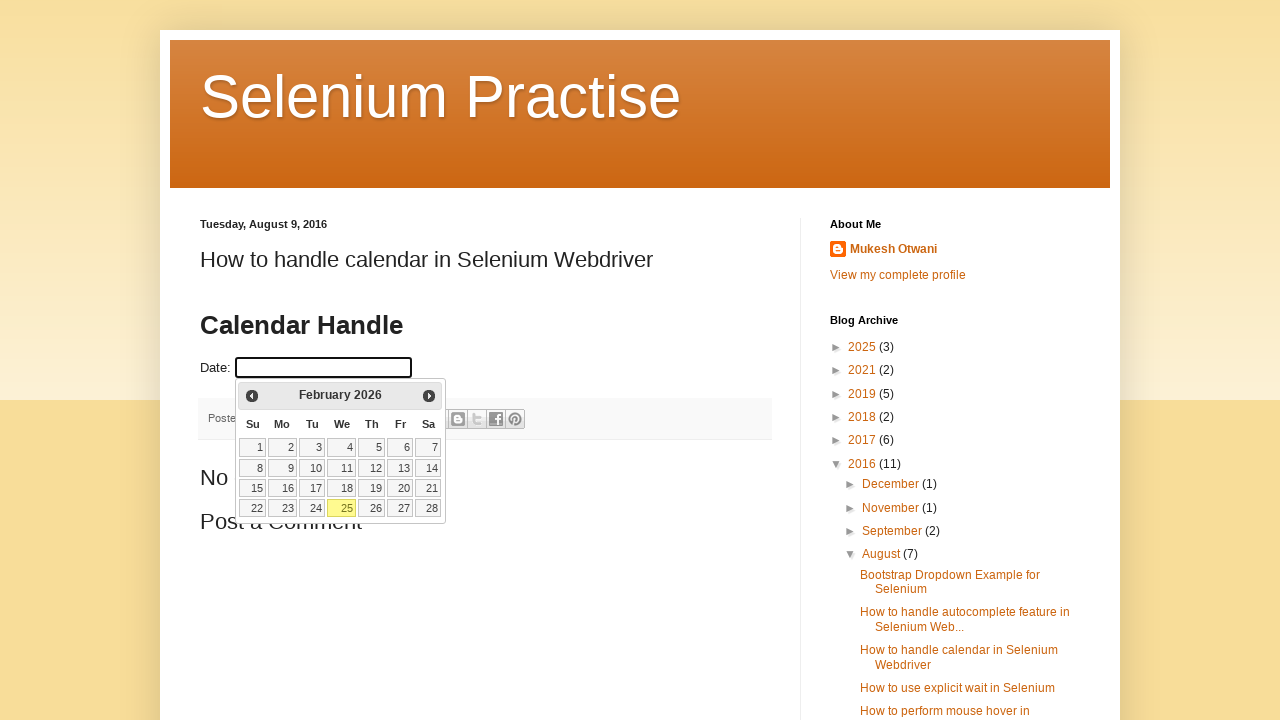

Retrieved selected date value from input field: None
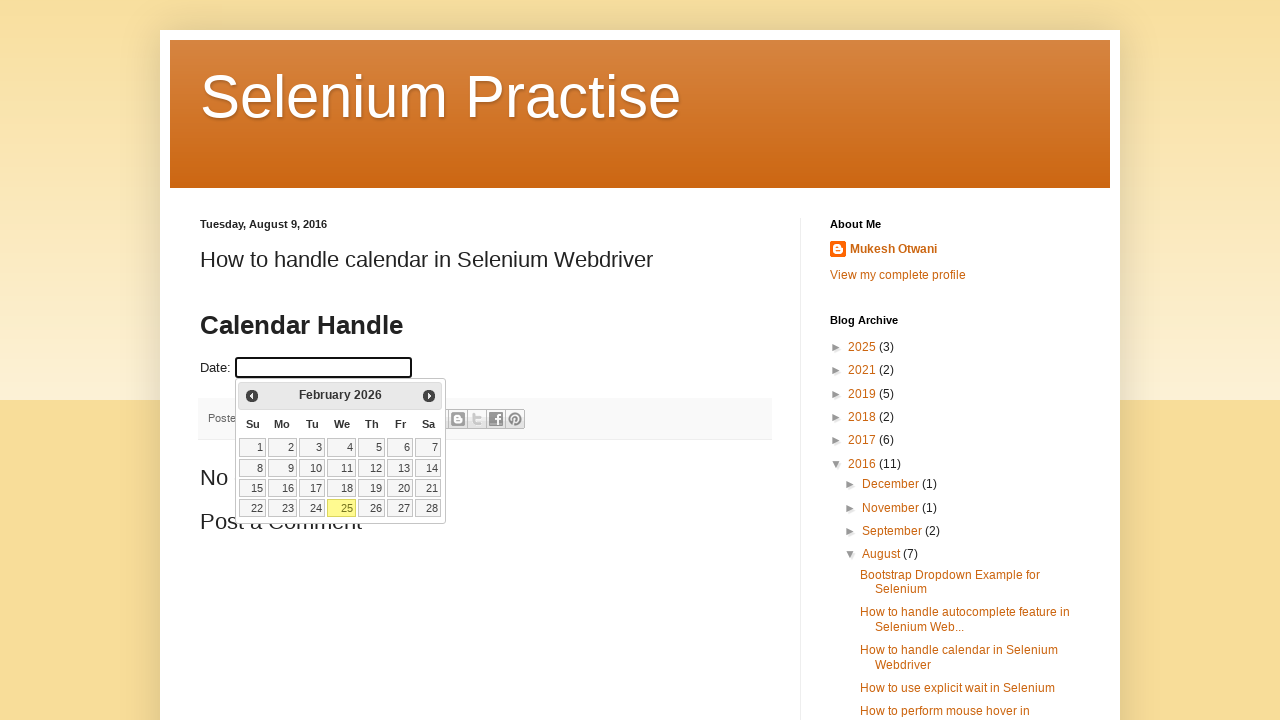

Printed selected date: None
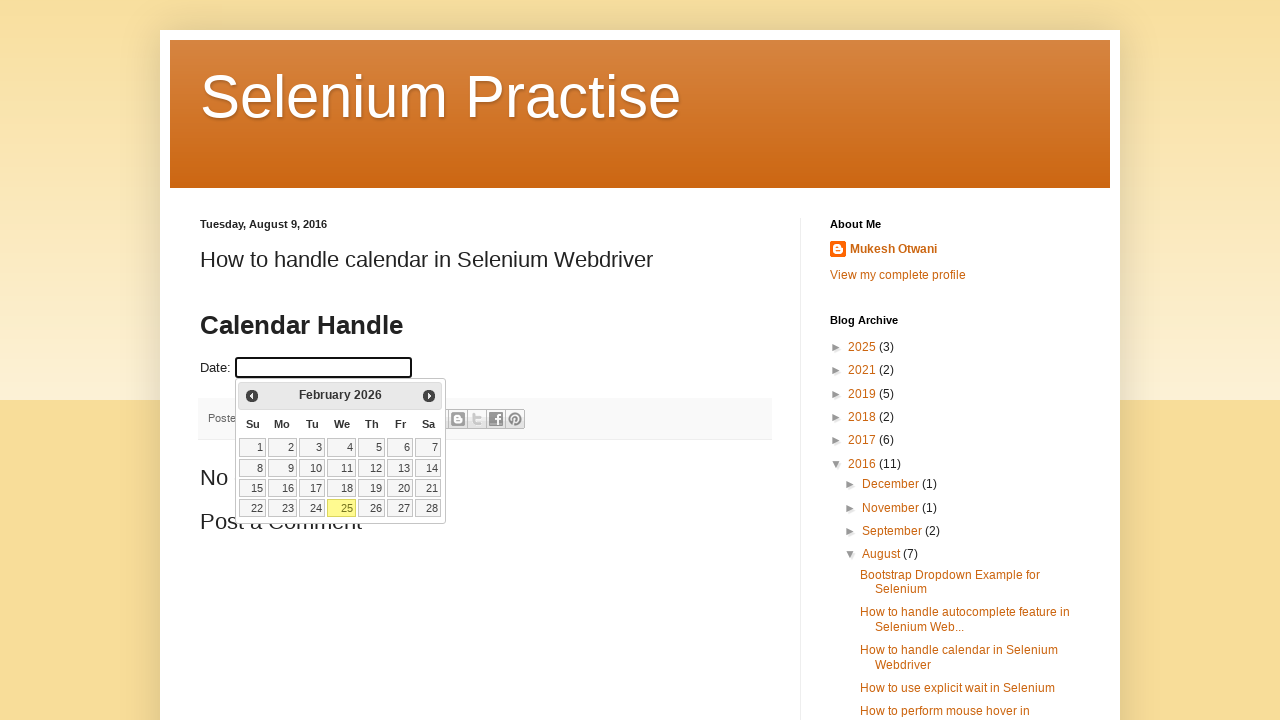

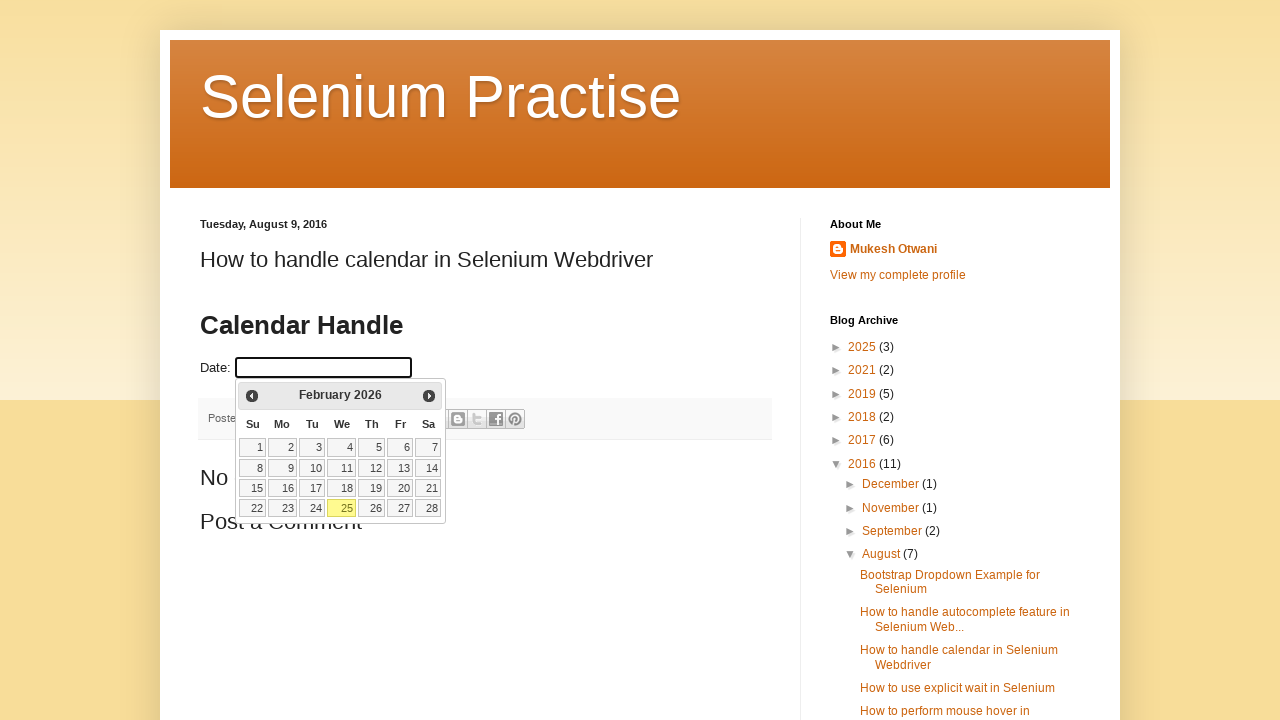